Tests interaction with a large page by clicking on a specific table cell containing the value "50.50"

Starting URL: https://the-internet.herokuapp.com/large

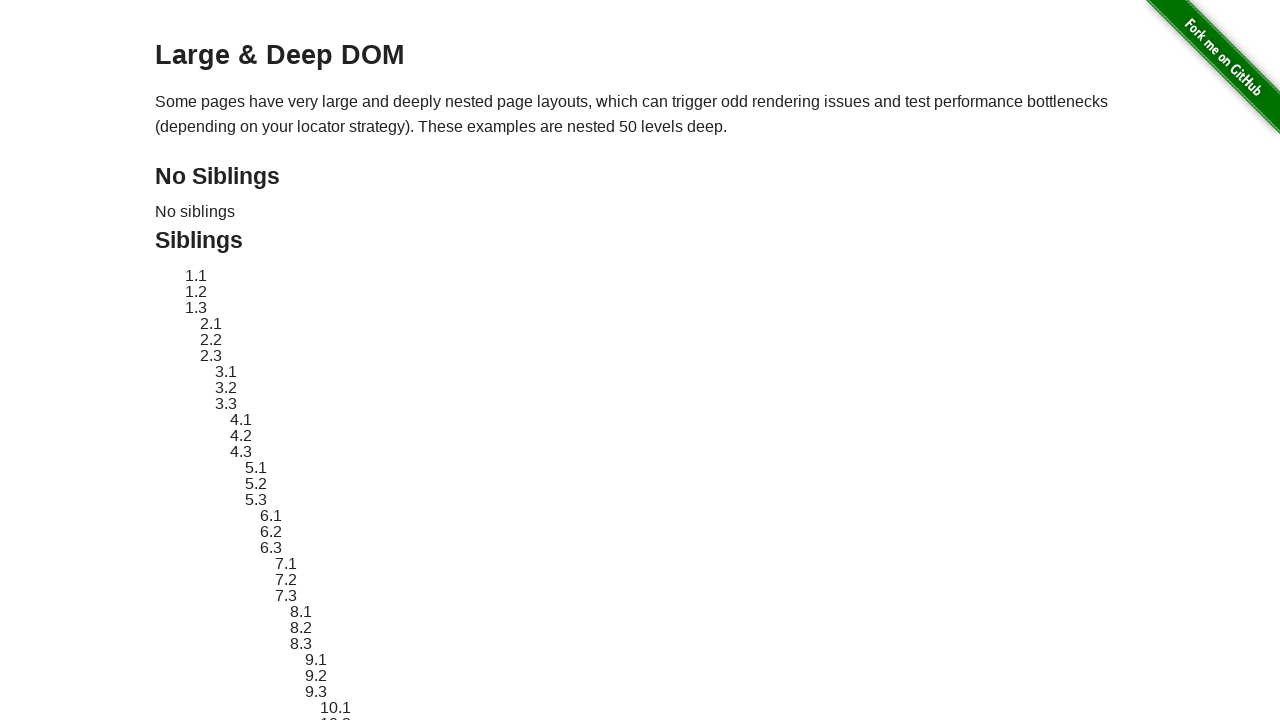

Navigated to the large page
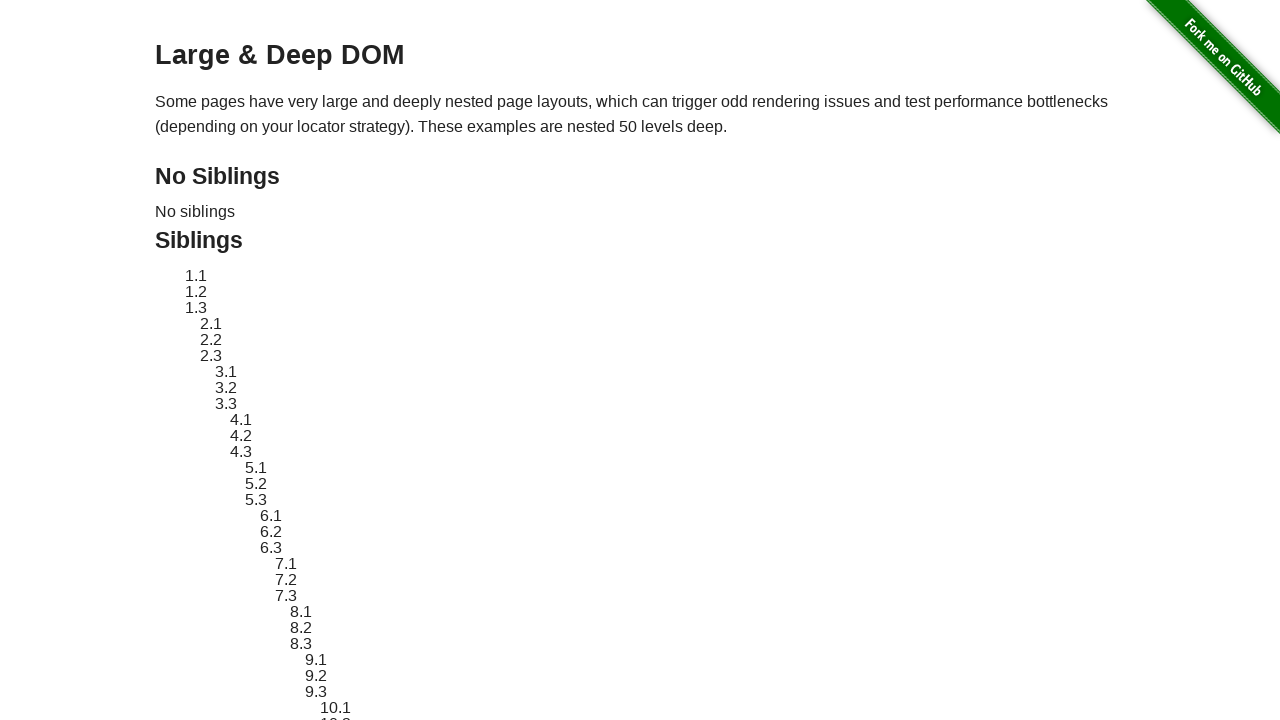

Clicked on table cell containing '50.50' at (1252, 627) on internal:role=cell[name="50.50"i]
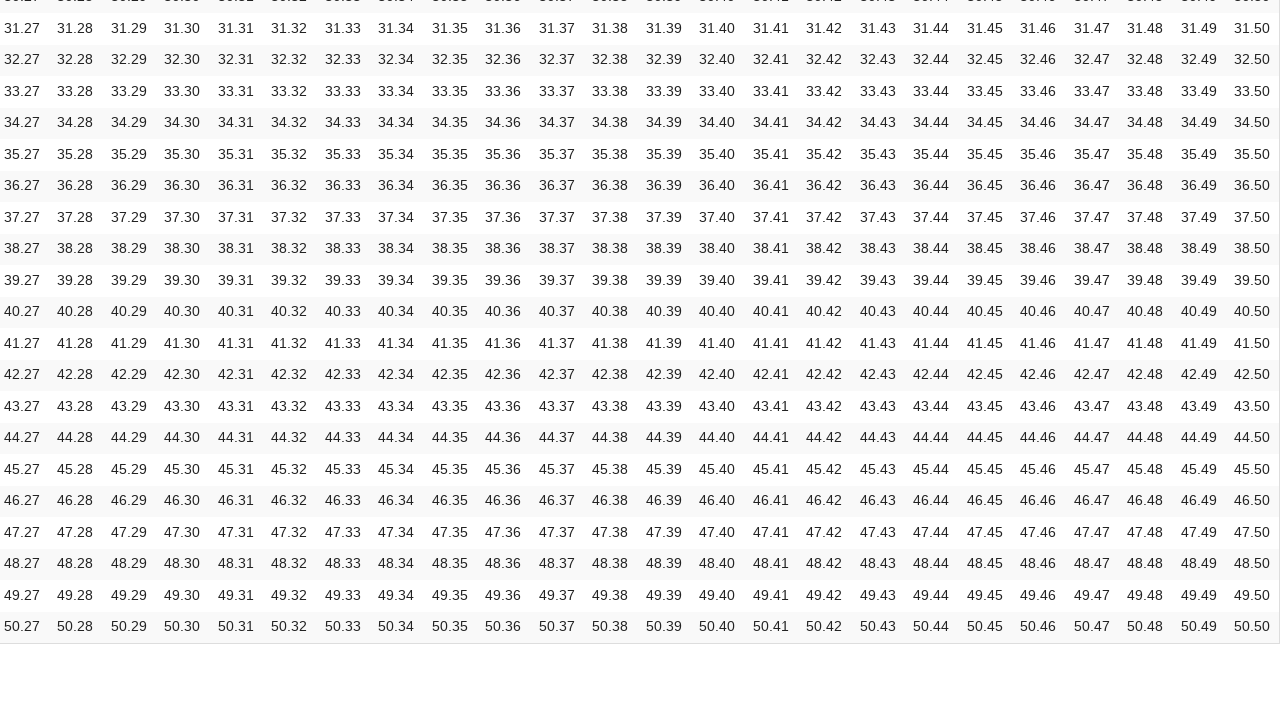

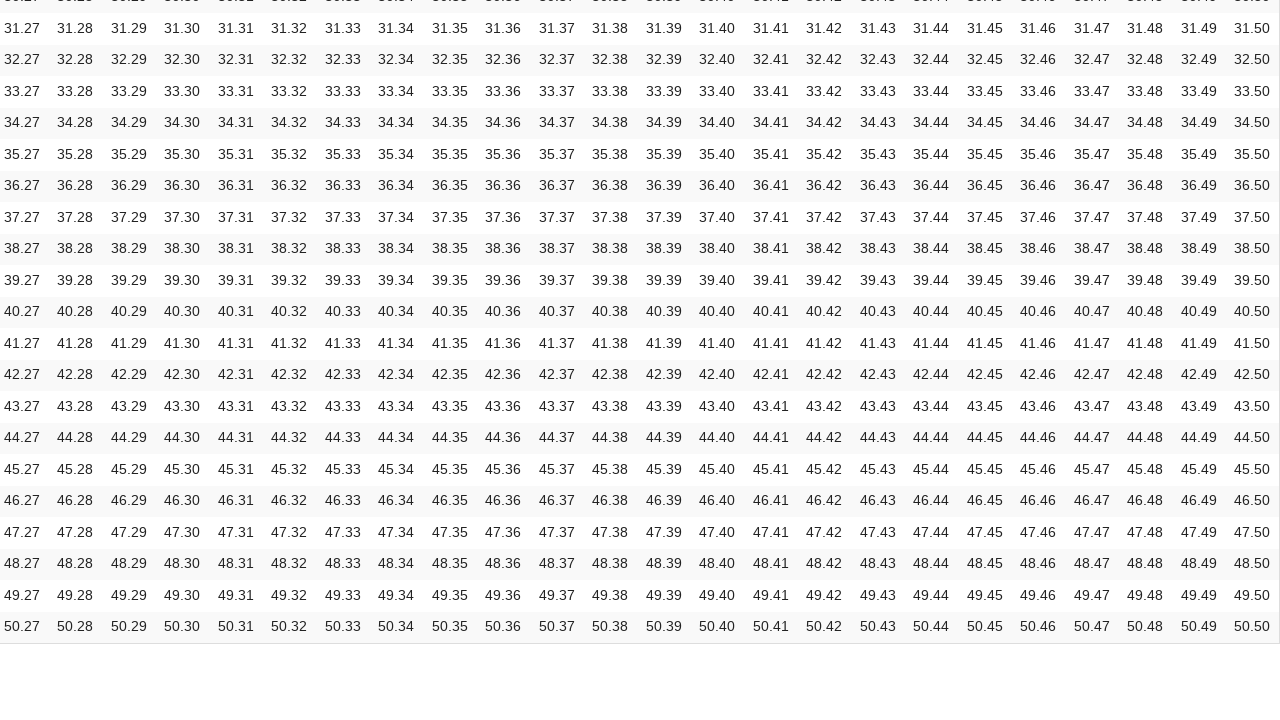